Tests editing an existing person by clicking edit button, modifying name and job fields, submitting, and verifying the changes

Starting URL: https://uljanovs.github.io/site/tasks/list_of_people_with_jobs.html

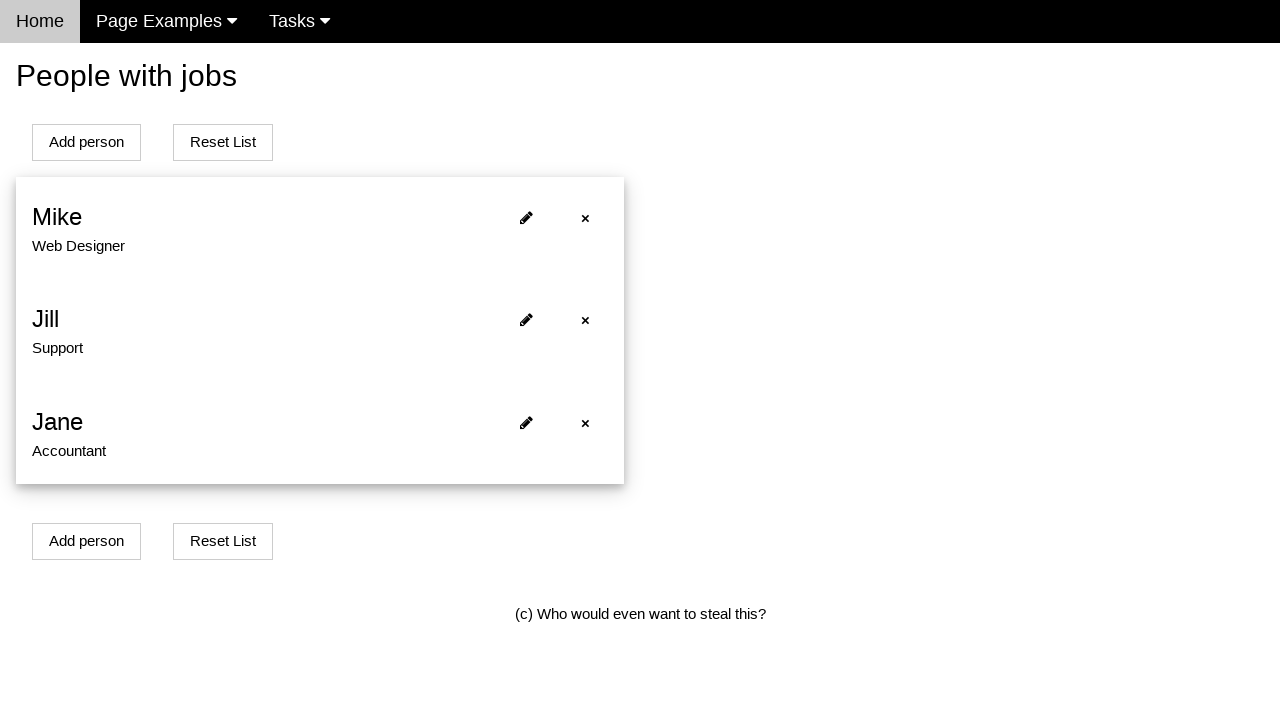

Clicked edit button on first person at (526, 218) on xpath=//*[@id='person0']/span[2]
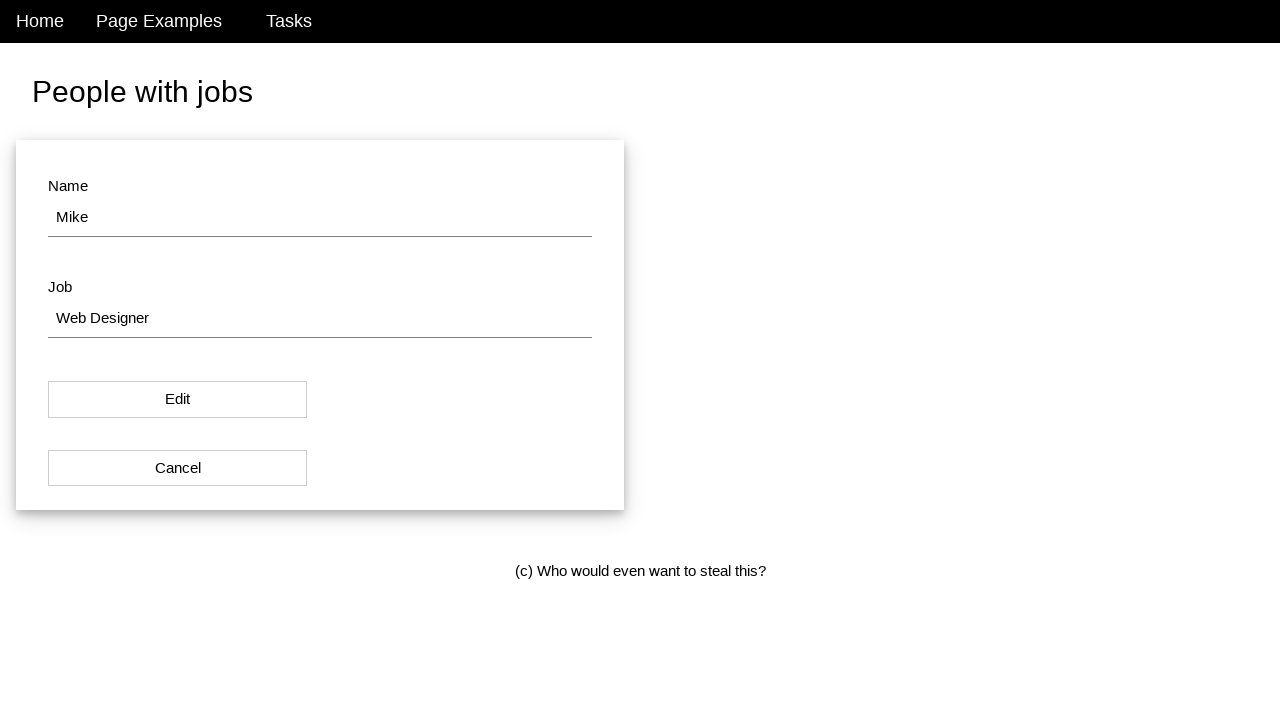

Cleared name field on #name
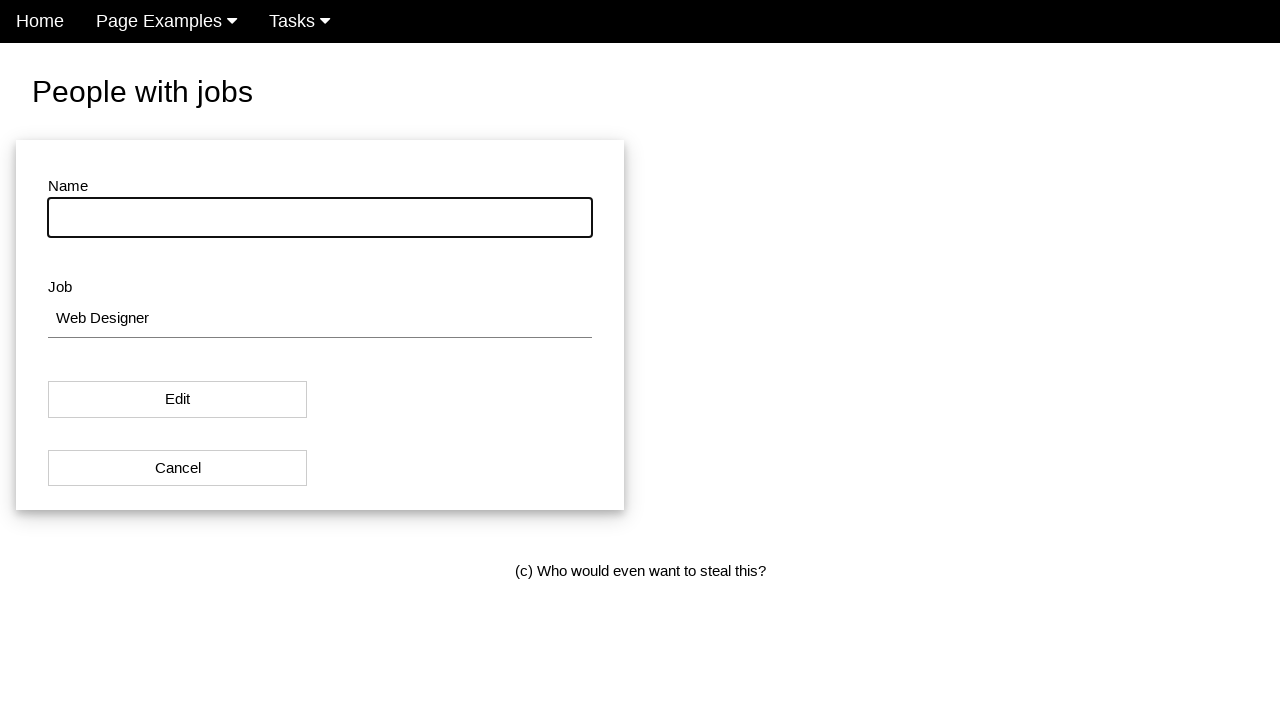

Filled name field with 'Jane Doe' on #name
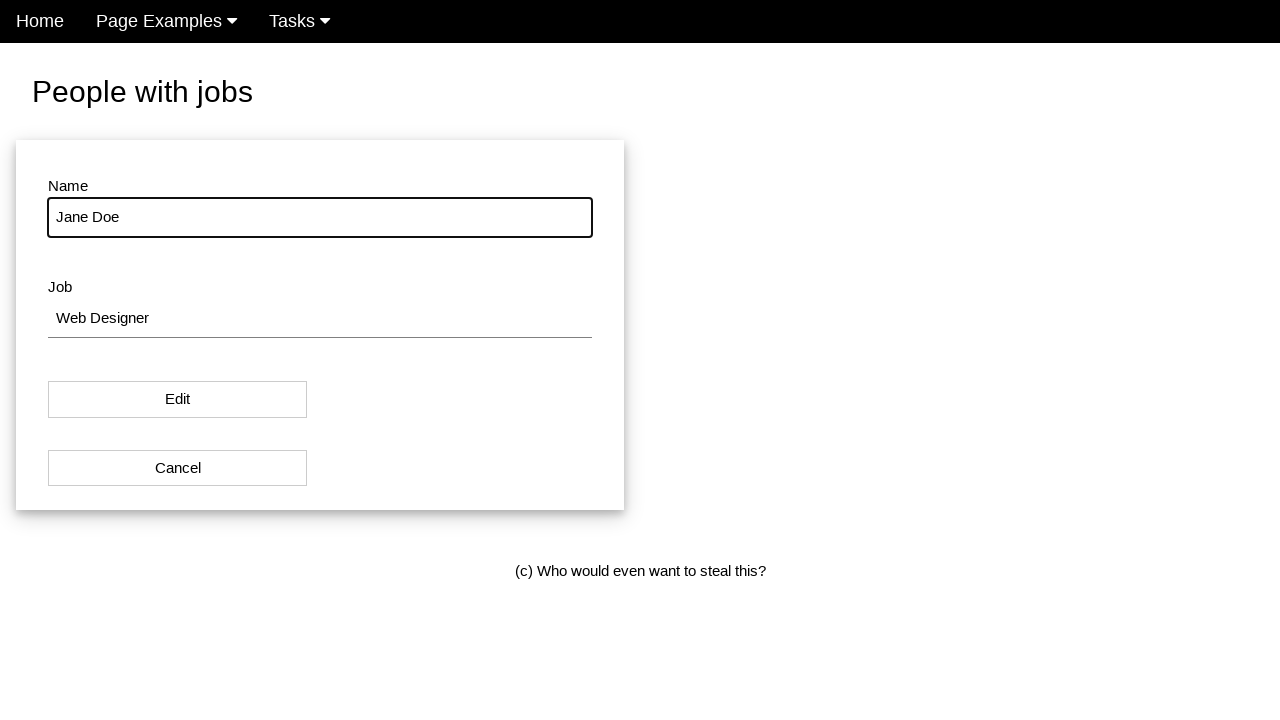

Cleared job field on #job
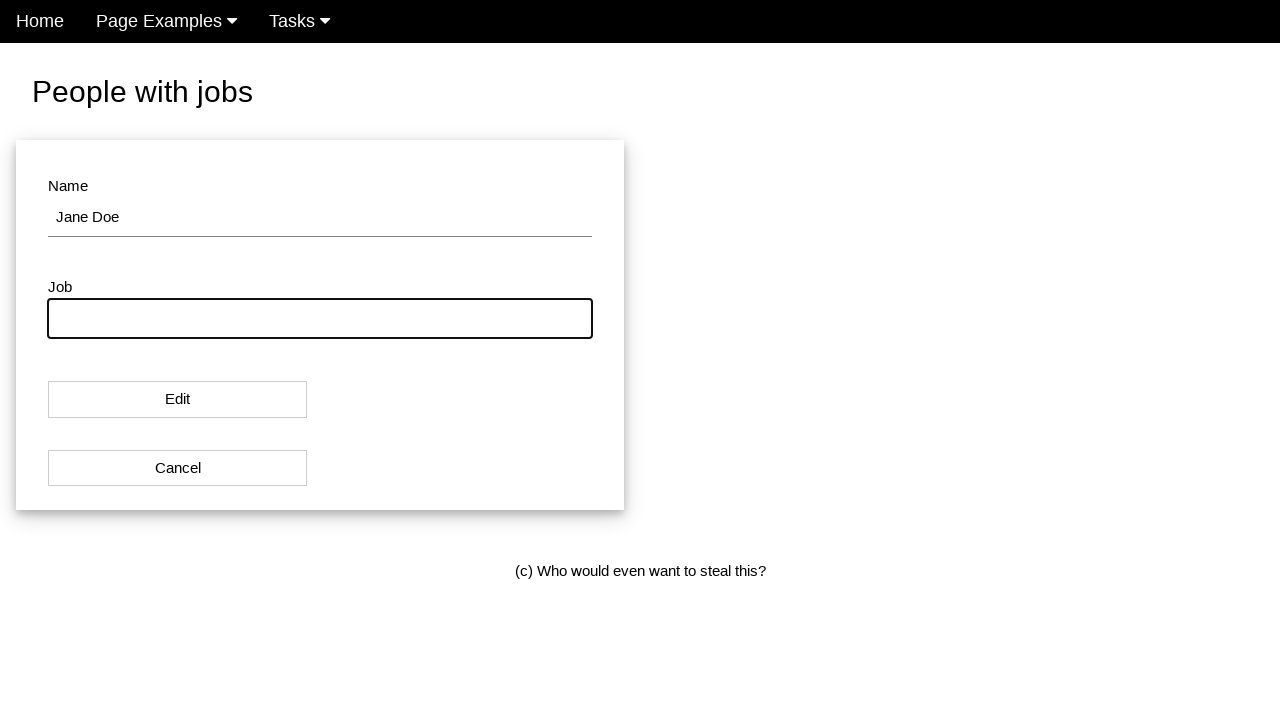

Filled job field with 'Product Manager' on #job
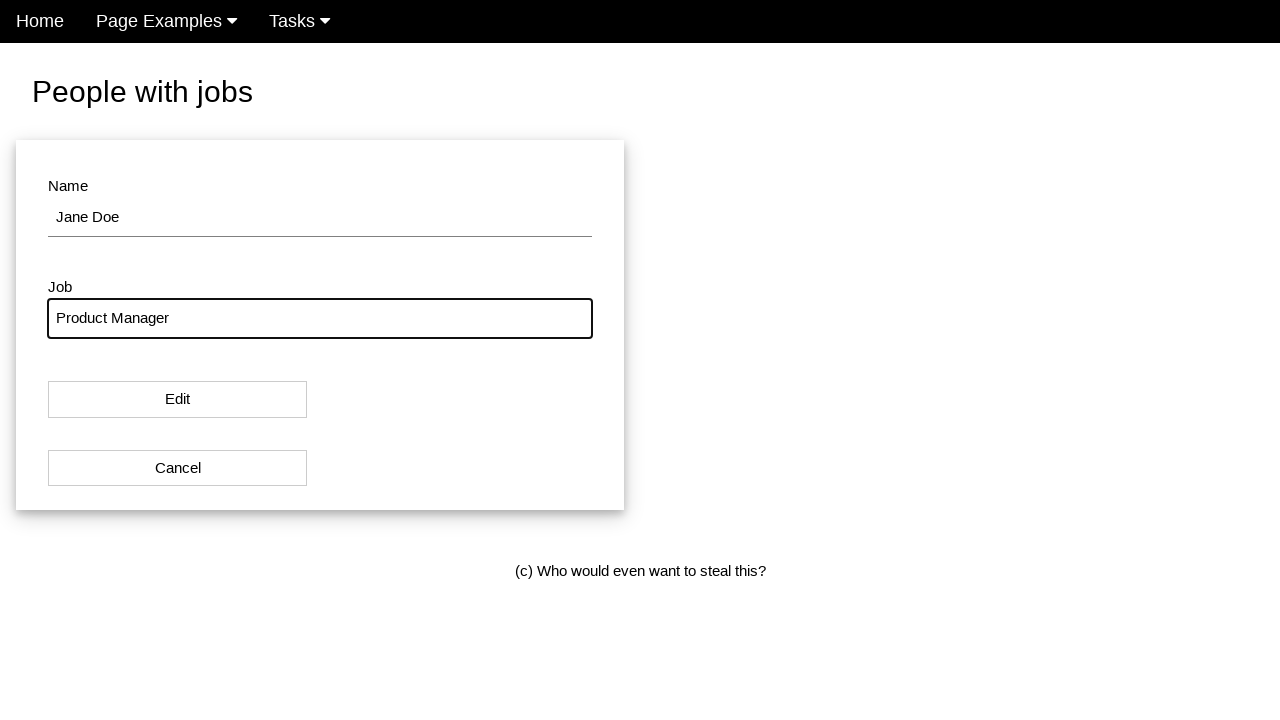

Clicked edit button in modal to submit changes at (178, 400) on xpath=//*[@id='modal_button'][1]
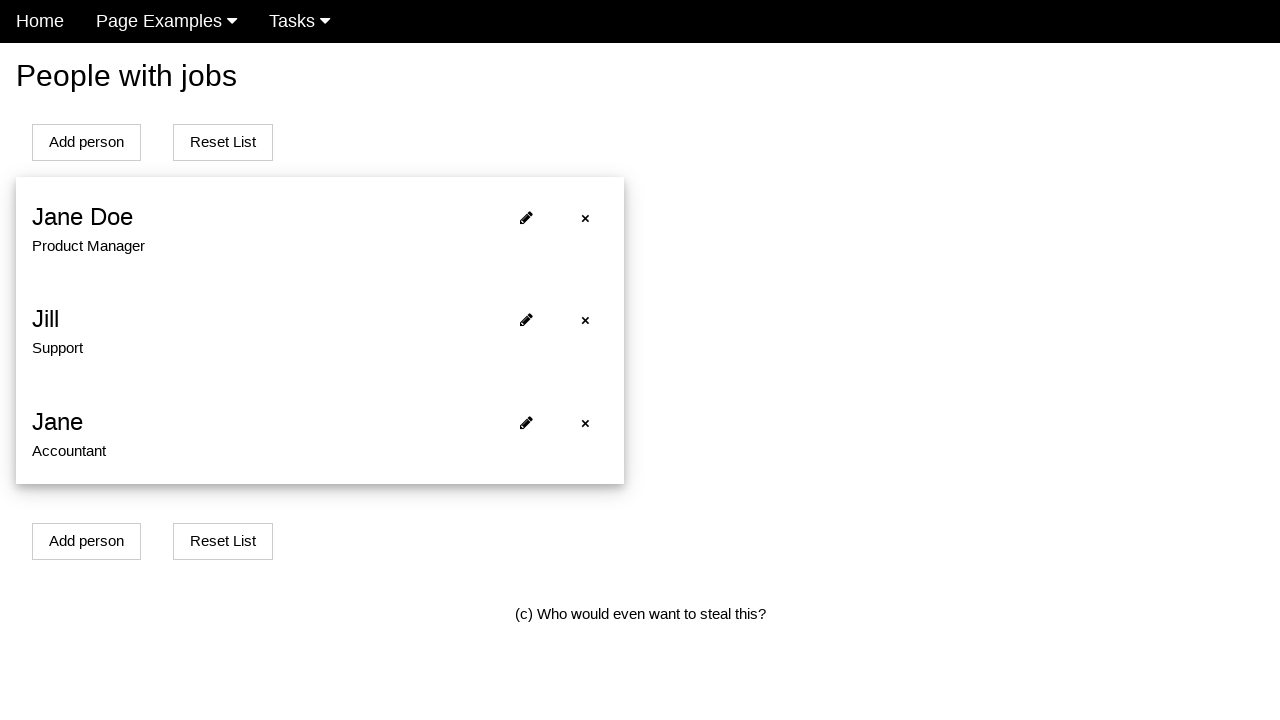

Verified person was edited and changes are visible
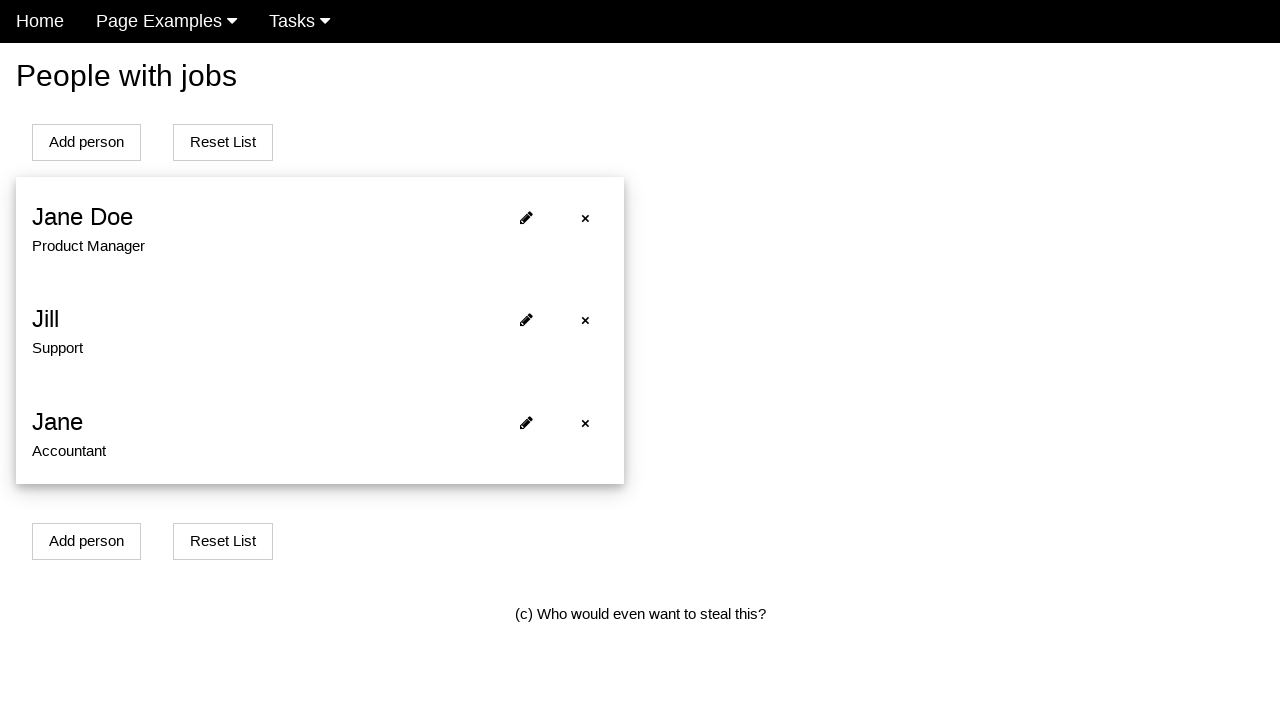

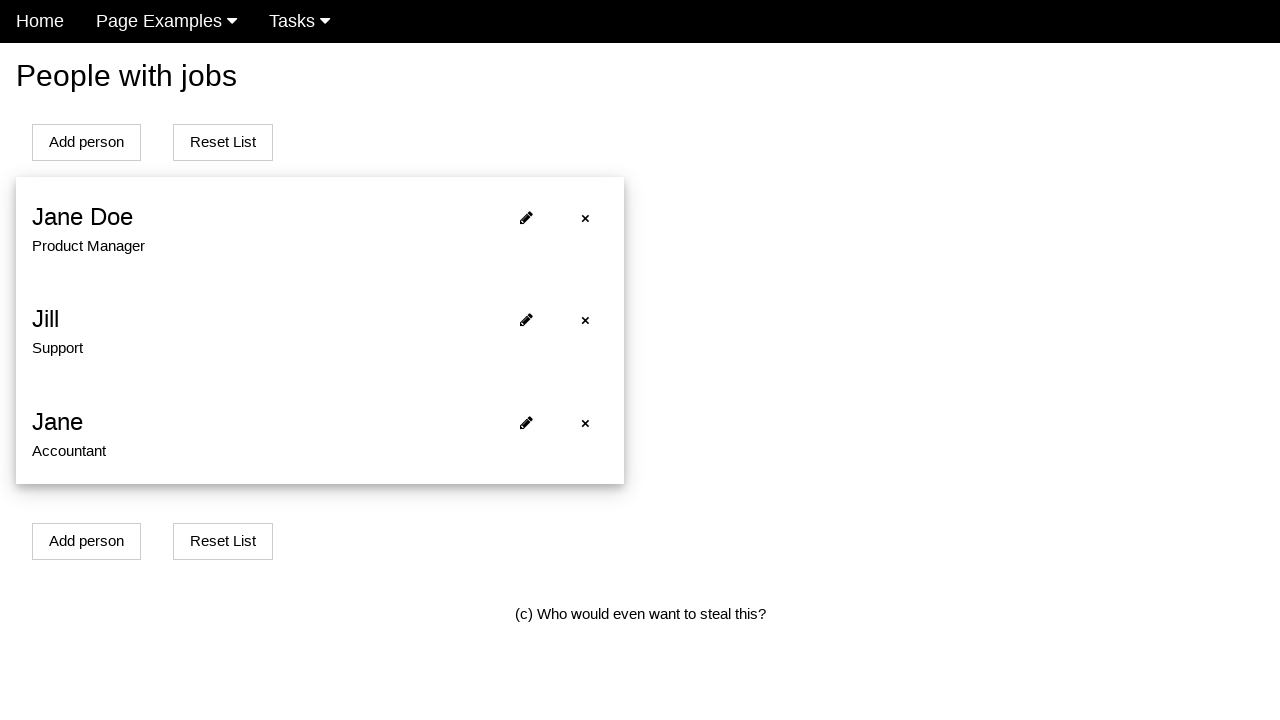